Tests clicking on the "My Account" button on the Hepsiburada homepage to verify the account menu is accessible.

Starting URL: https://www.hepsiburada.com/

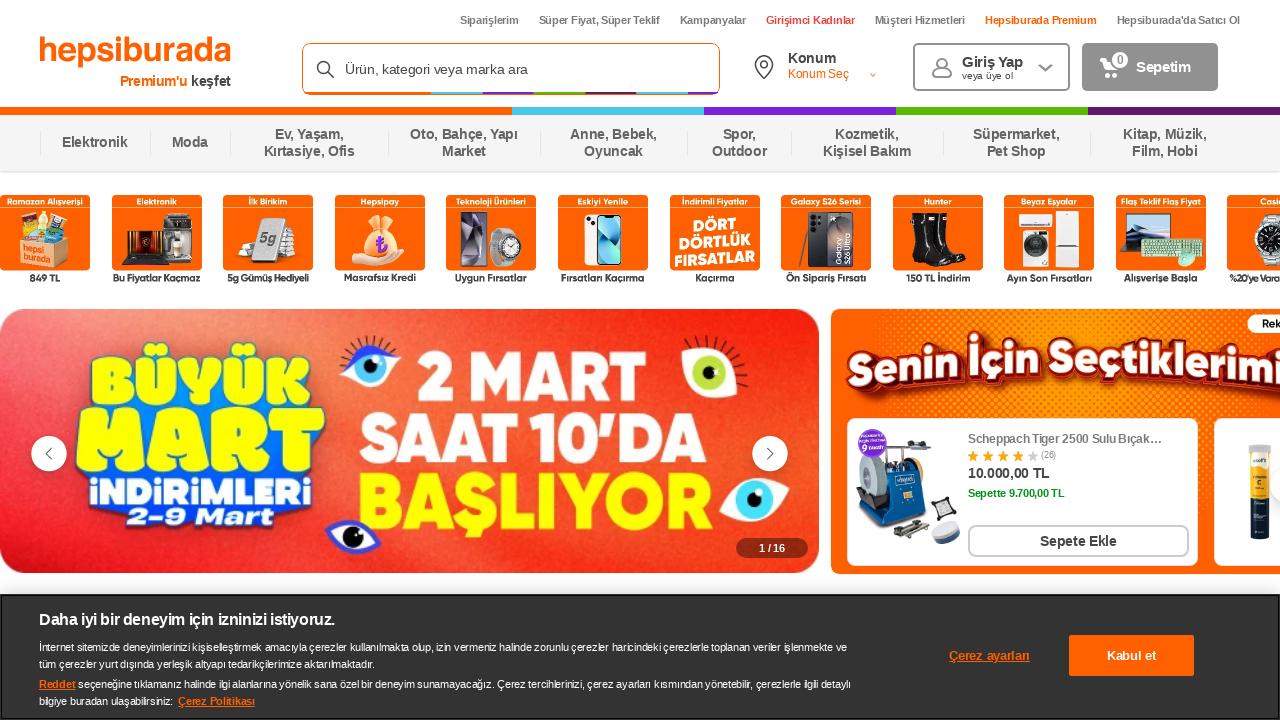

Navigated to Hepsiburada homepage
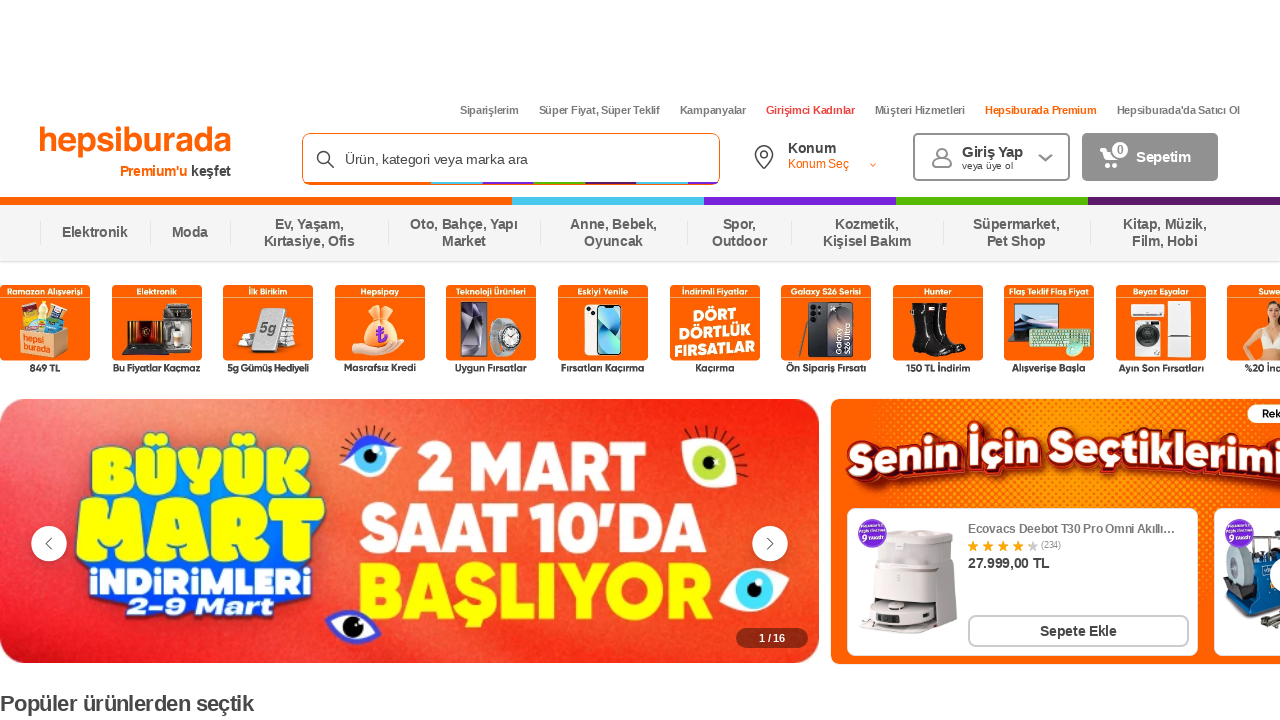

Clicked on the My Account button to open account menu at (992, 157) on #myAccount
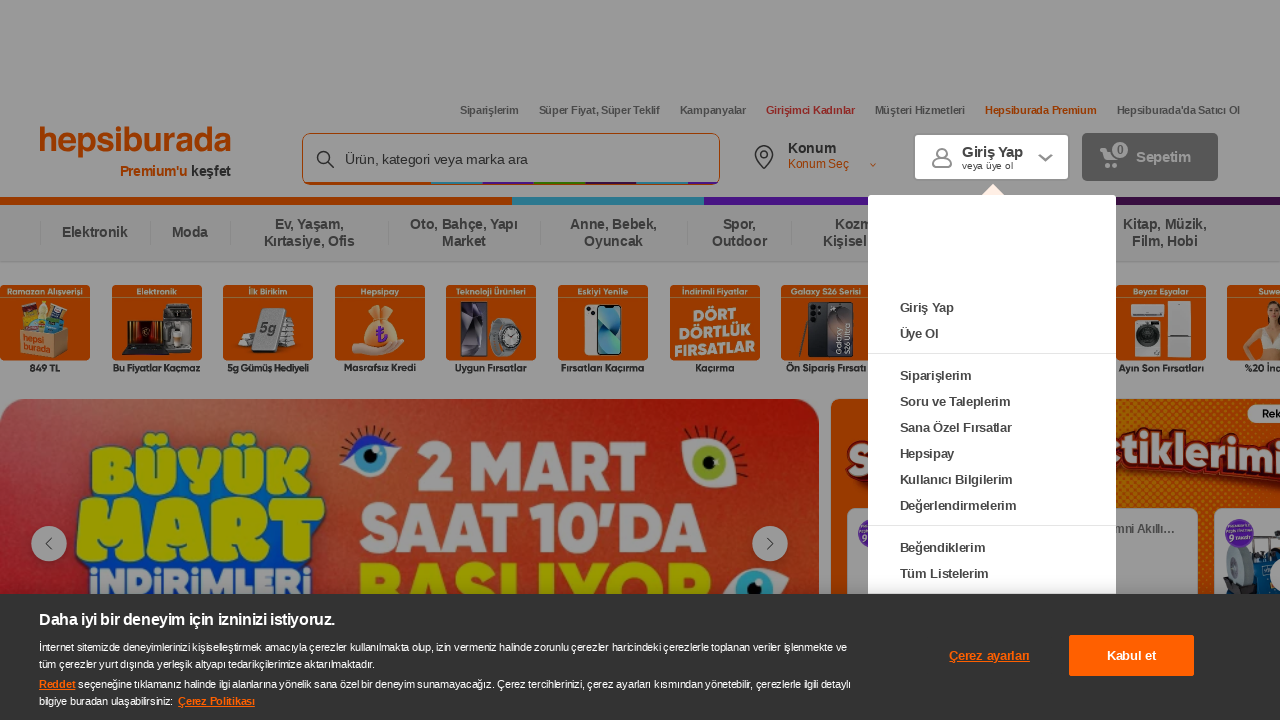

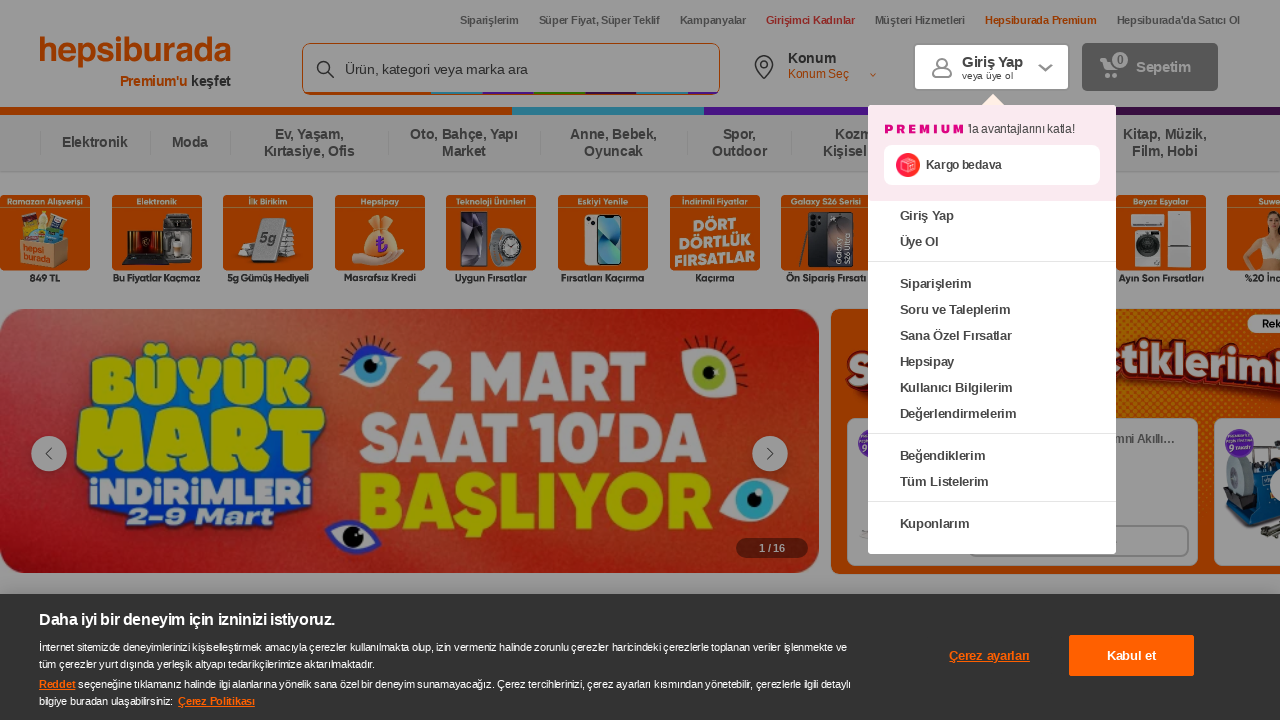